Tests double-click functionality on W3Schools demo page by double-clicking a button inside an iframe

Starting URL: https://www.w3schools.com/tags/tryit.asp?filename=tryhtml5_ev_ondblclick

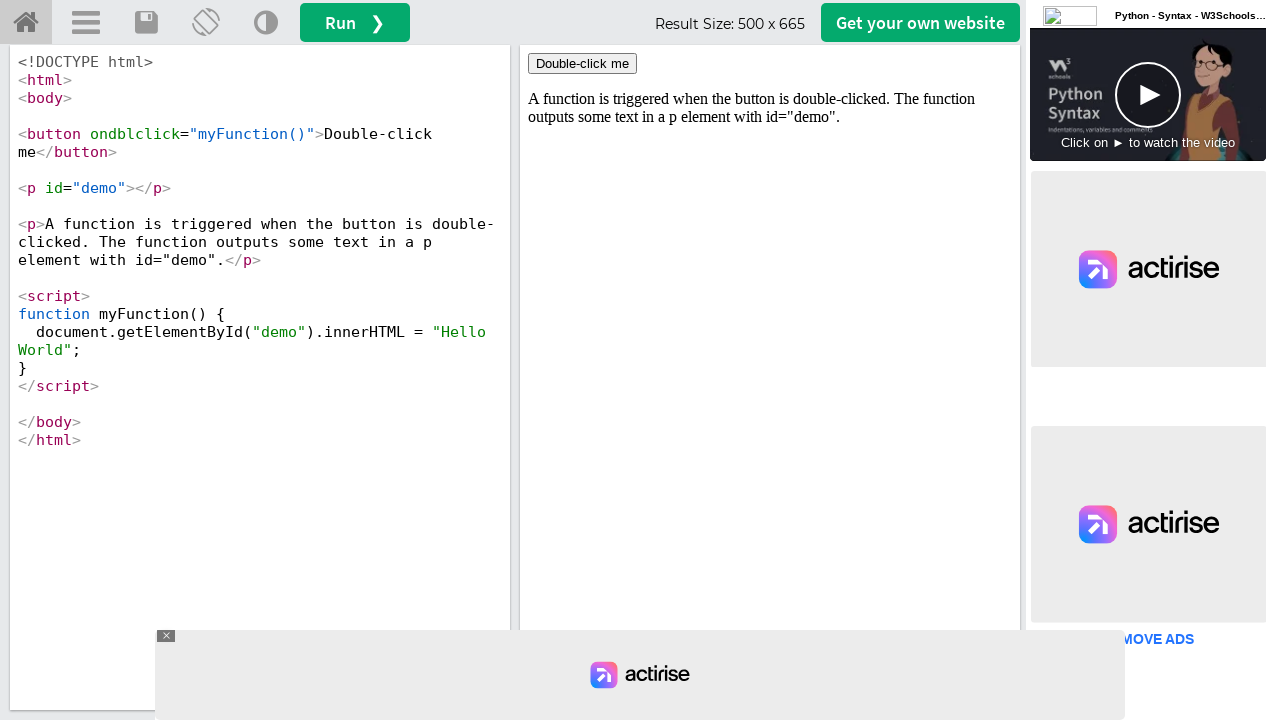

Located iframe with id 'iframeResult' containing the demo
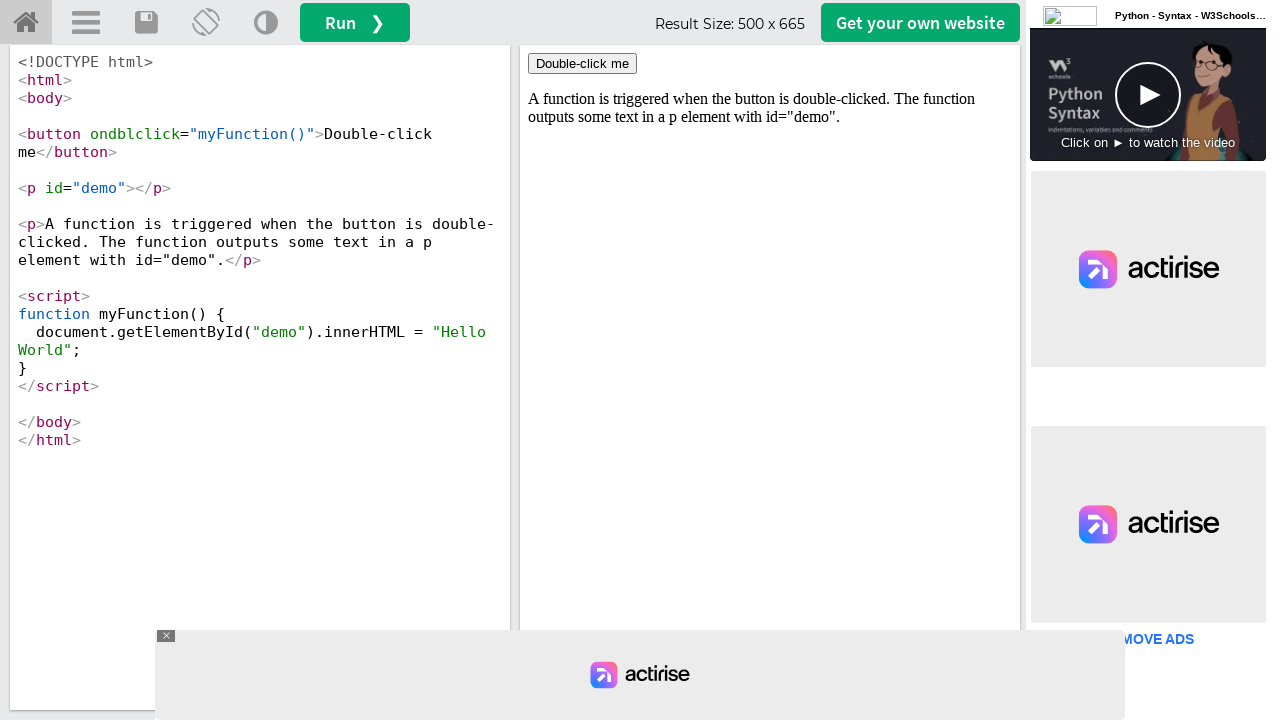

Located the 'Double-click me' button in the iframe
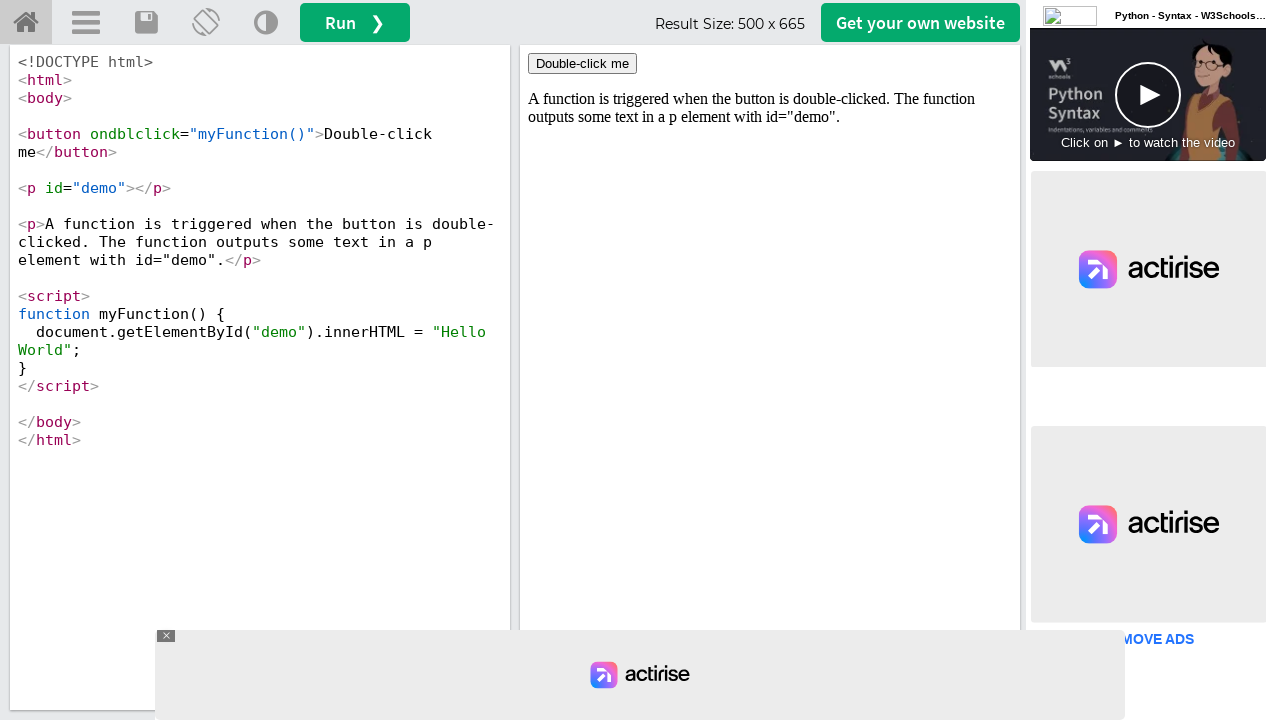

Double-clicked the 'Double-click me' button at (582, 64) on iframe[id='iframeResult'] >> internal:control=enter-frame >> xpath=//button[norm
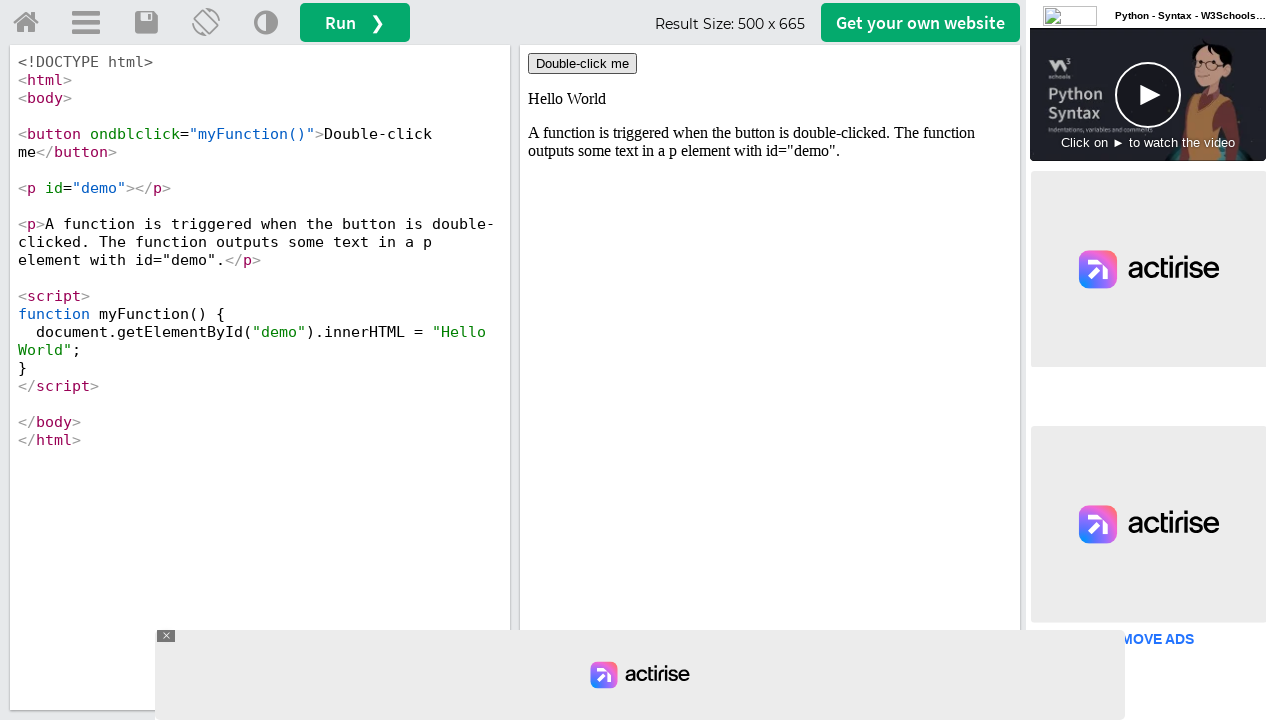

Waited 500ms for double-click action to complete
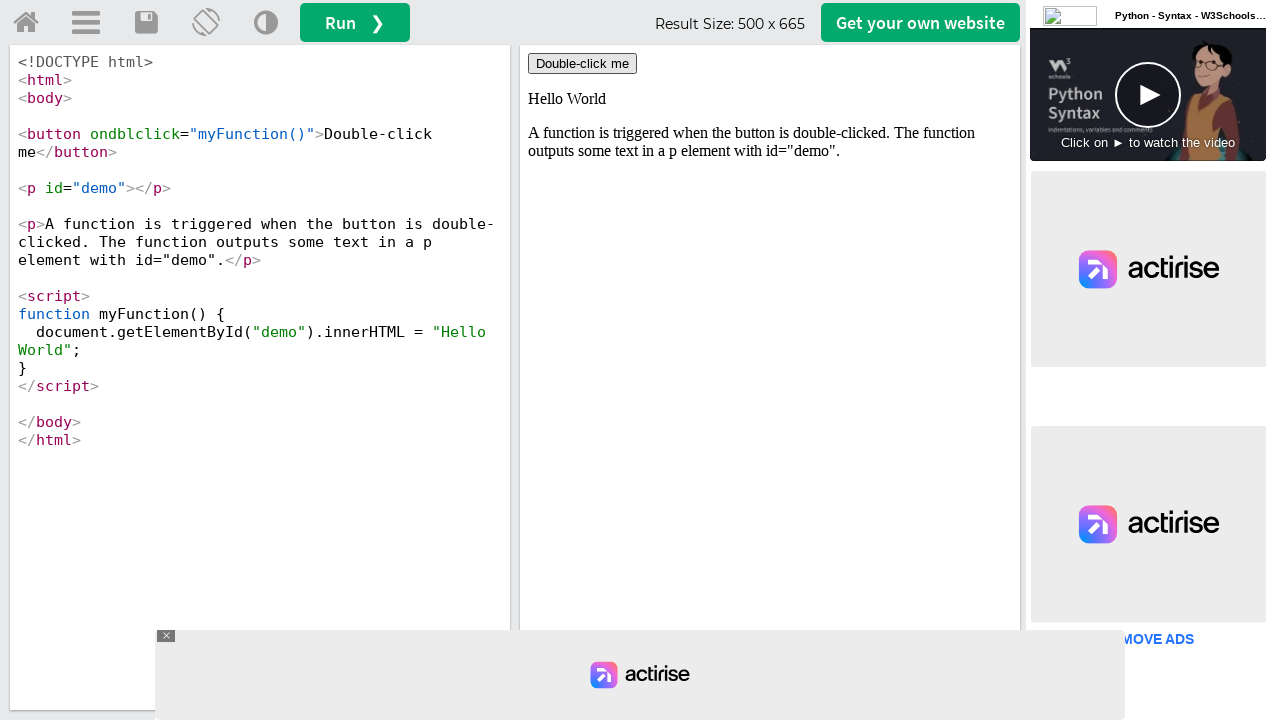

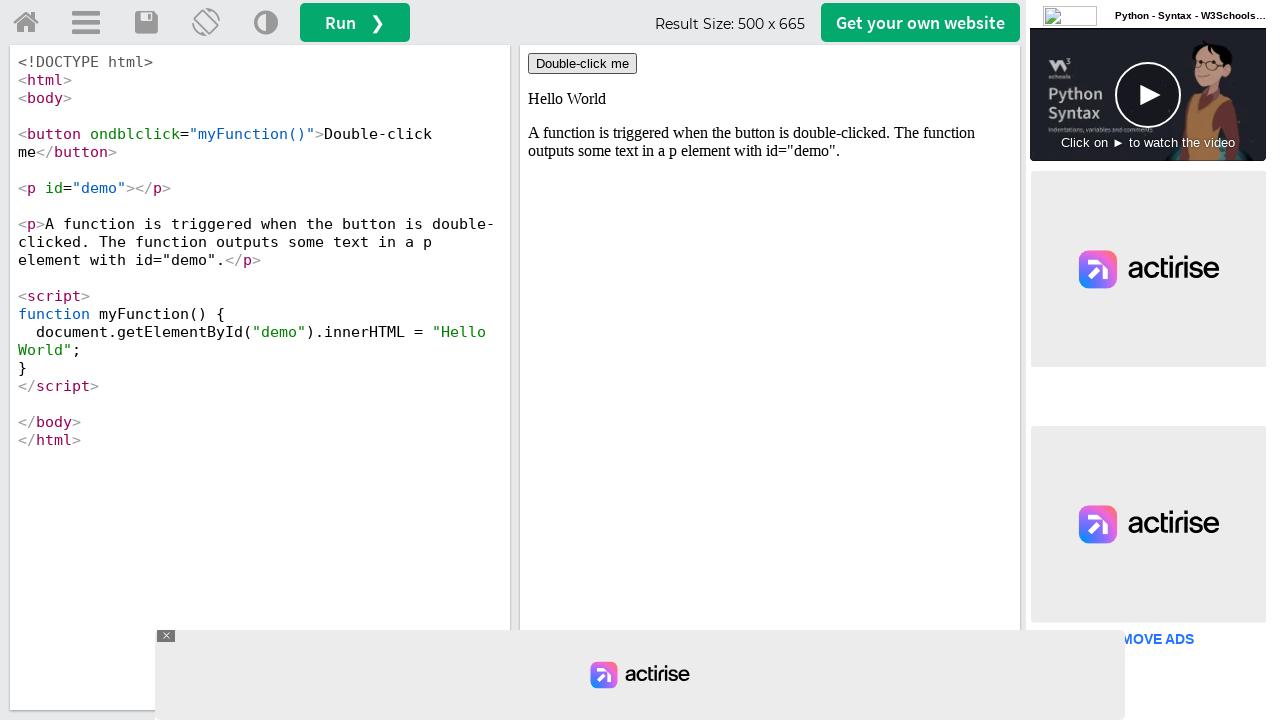